Tests browser navigation by navigating to a specific URL and verifying the current URL

Starting URL: https://the-internet.herokuapp.com/

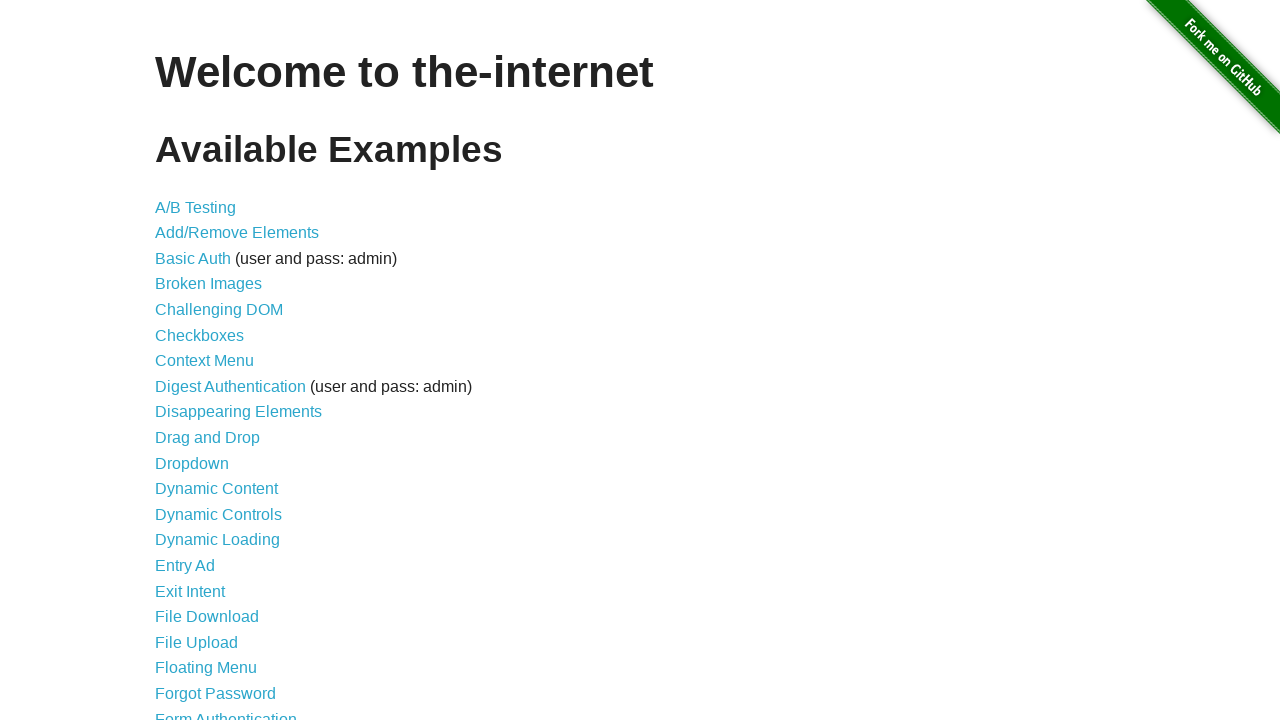

Navigated to context menu page at https://the-internet.herokuapp.com/context_menu
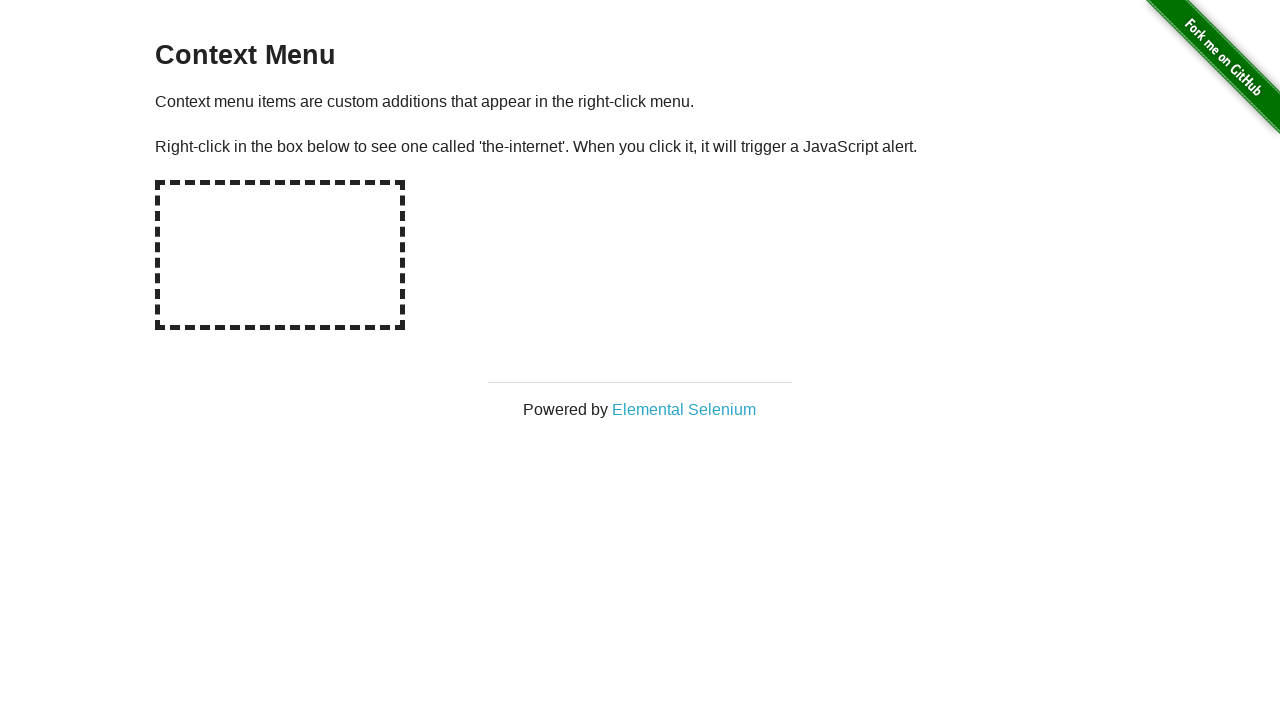

Verified current URL matches expected context menu page URL
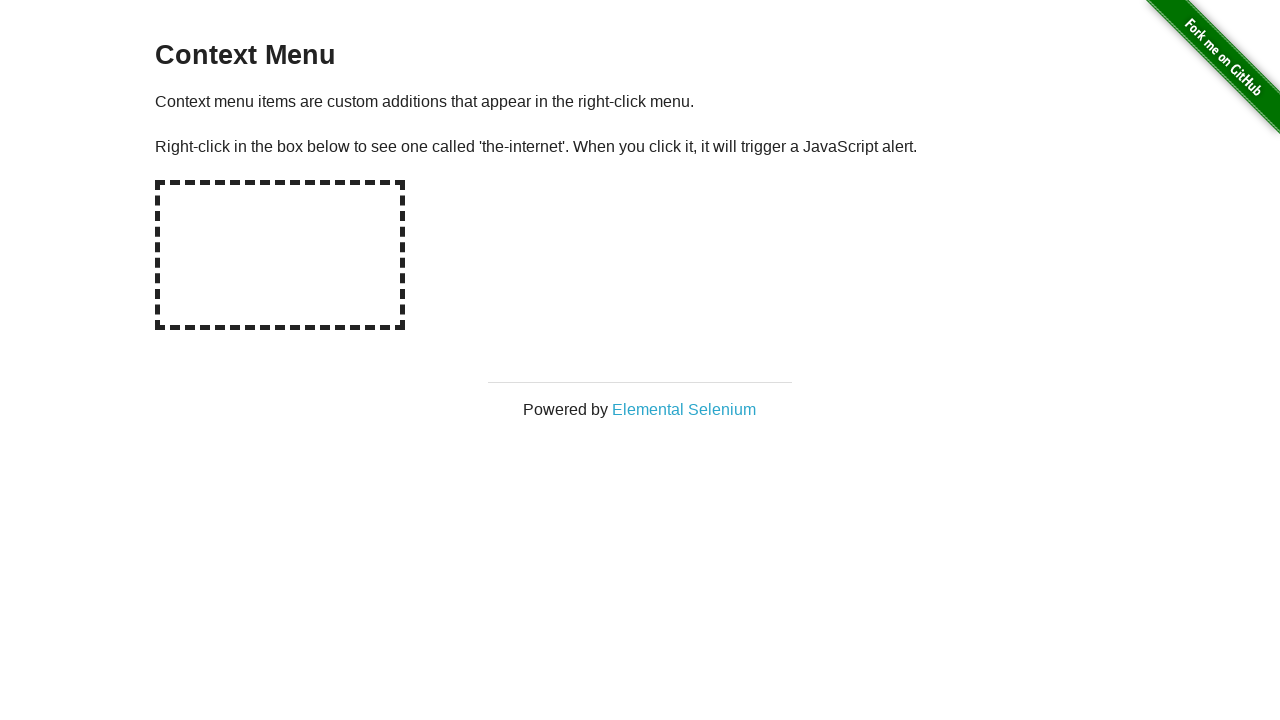

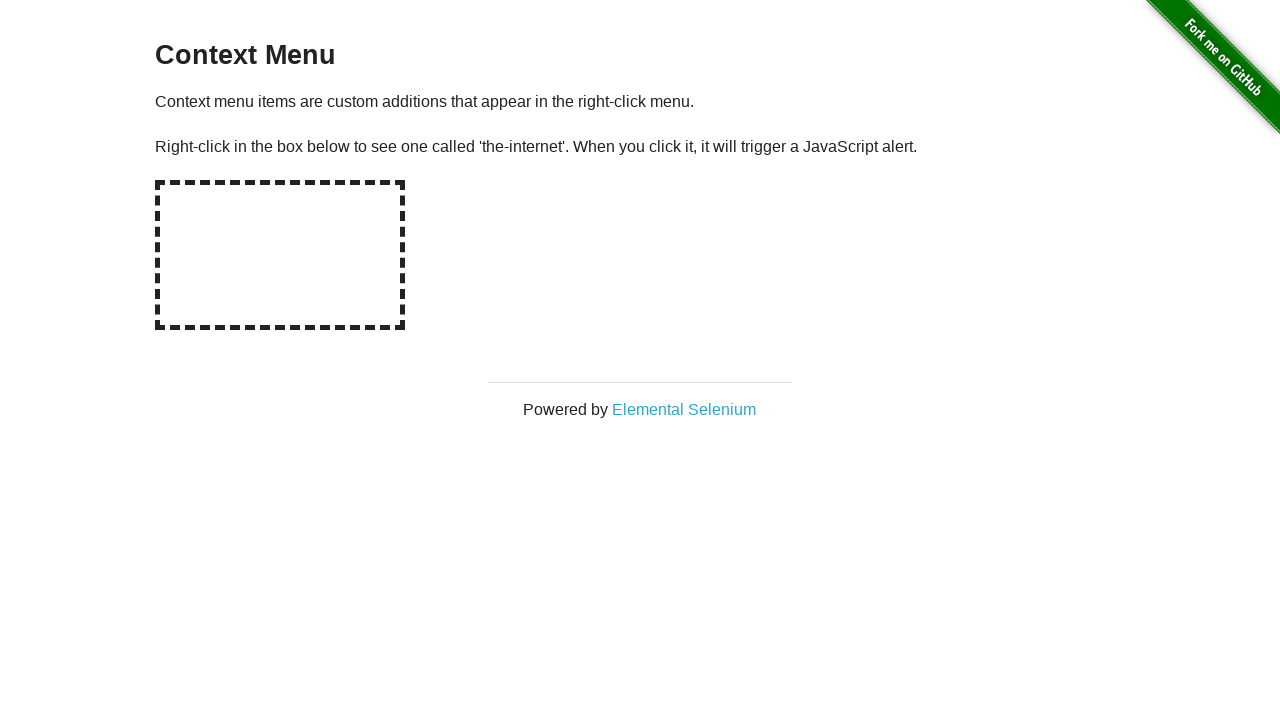